Navigates to the web tables page and verifies that the page heading "Web Tables" is displayed correctly

Starting URL: https://demoqa.com/webtables

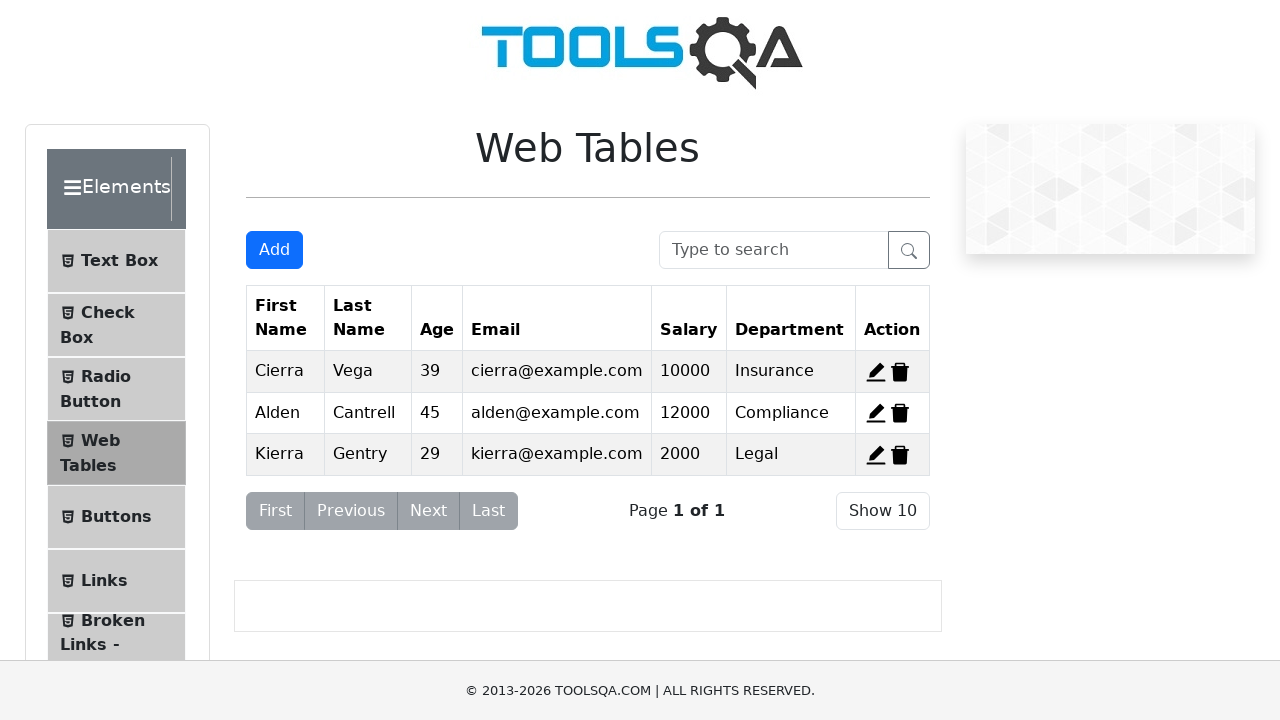

Navigated to Web Tables page at https://demoqa.com/webtables
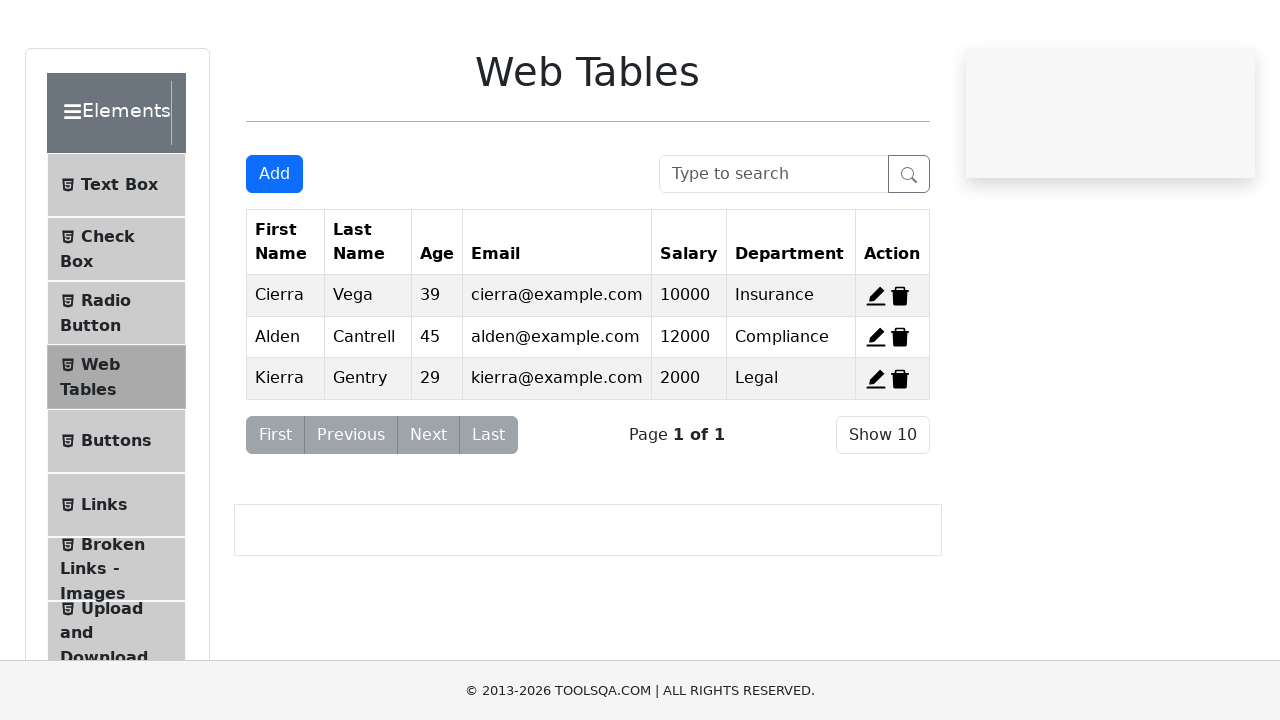

Located the page heading 'Web Tables'
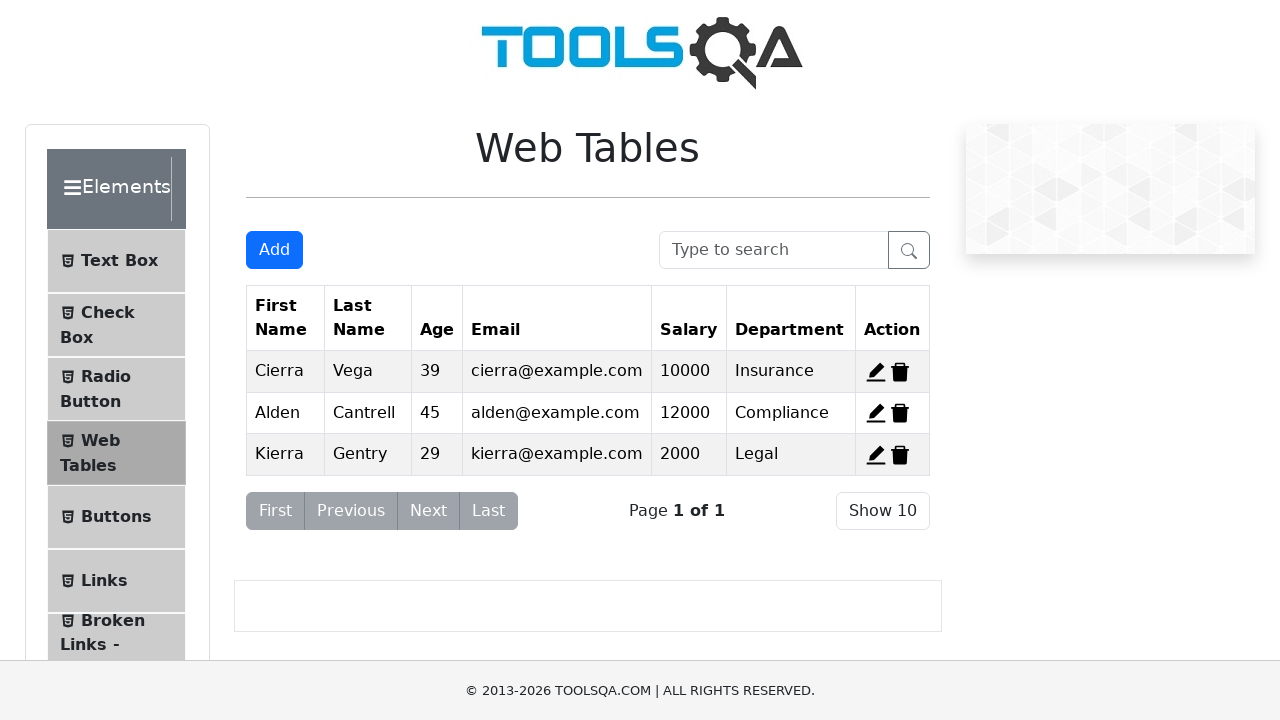

Verified that the page heading displays 'Web Tables' correctly
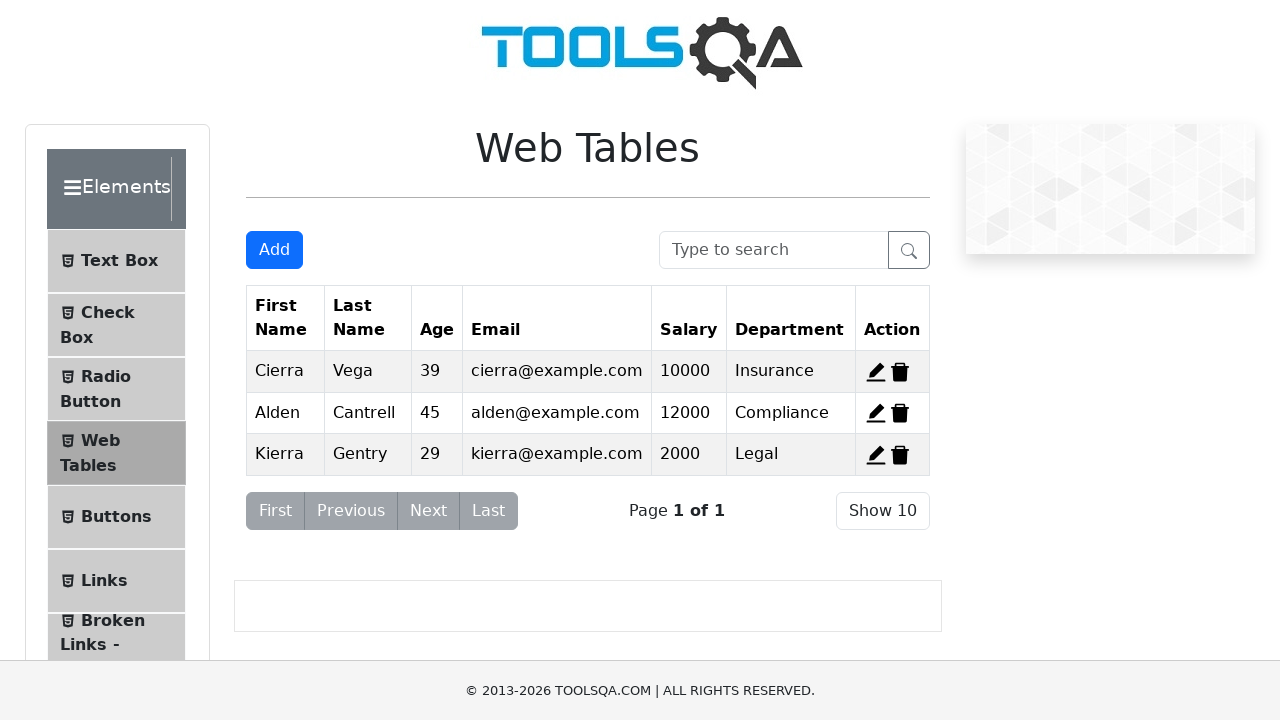

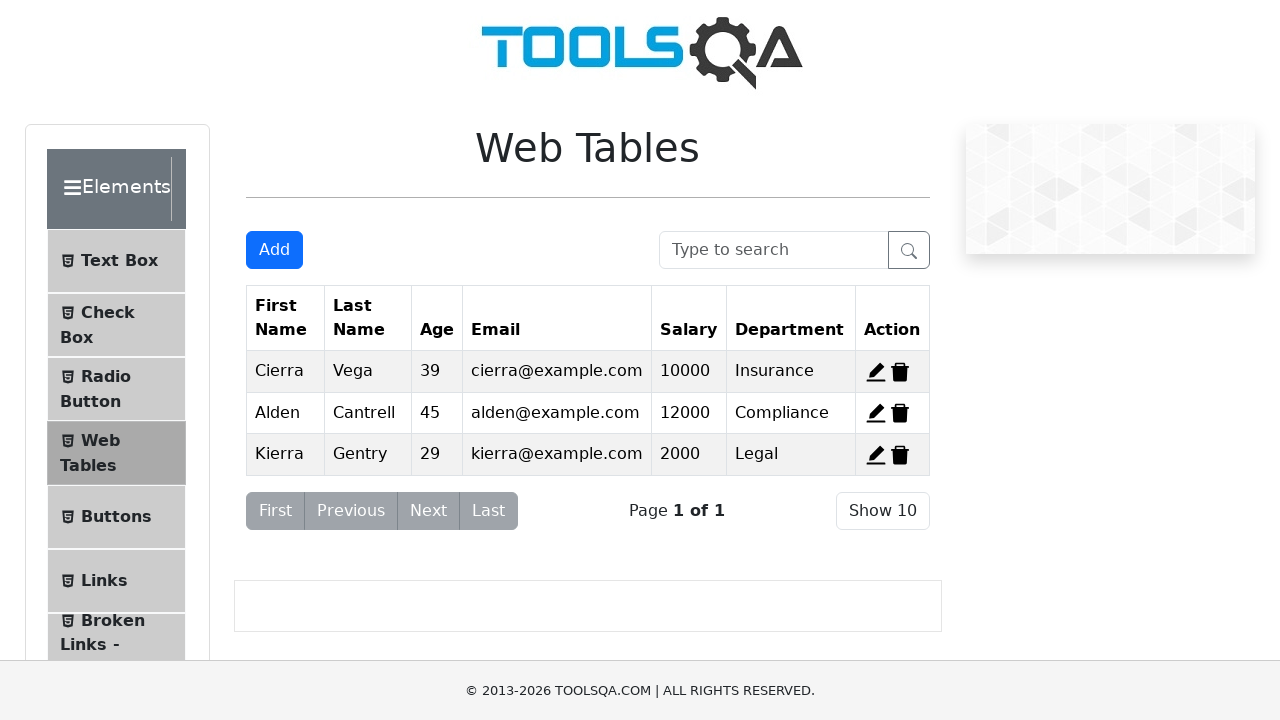